Tests filling the complete form, submitting, clicking No to go back, and verifying all previously entered data is preserved in the form fields.

Starting URL: https://kristinek.github.io/site/tasks/provide_feedback

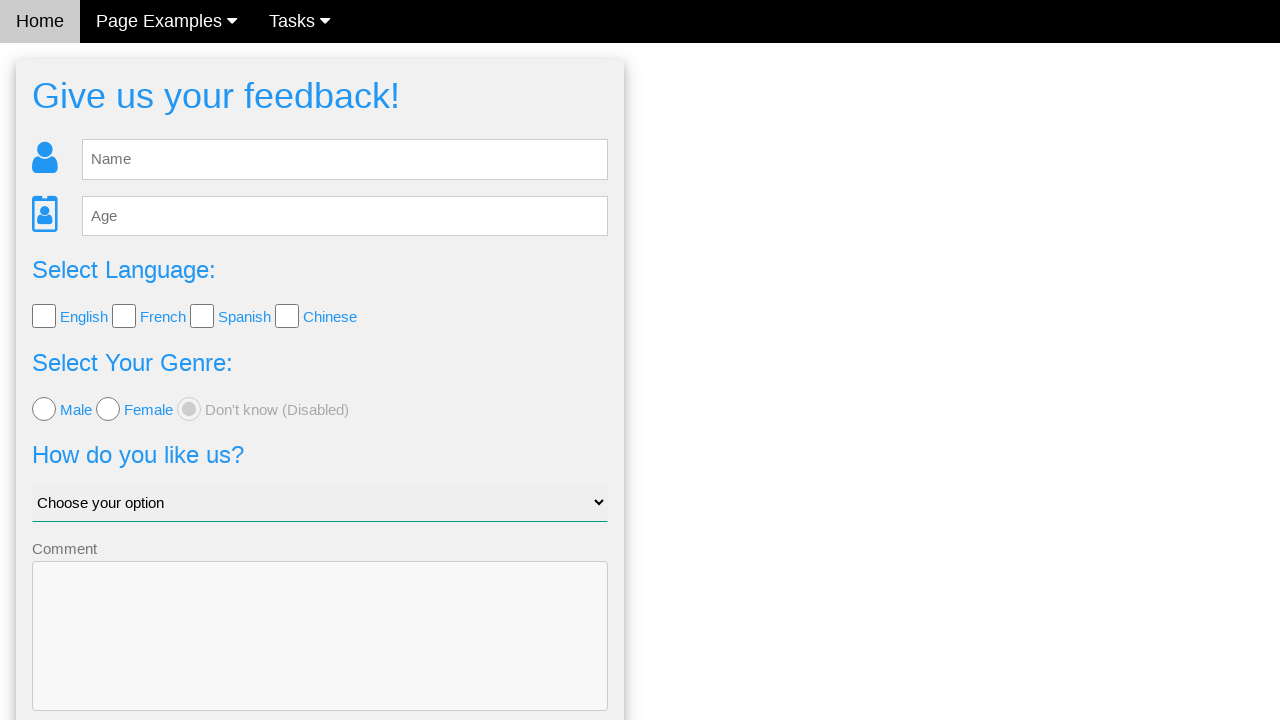

Filled name field with 'Ona' on #fb_name
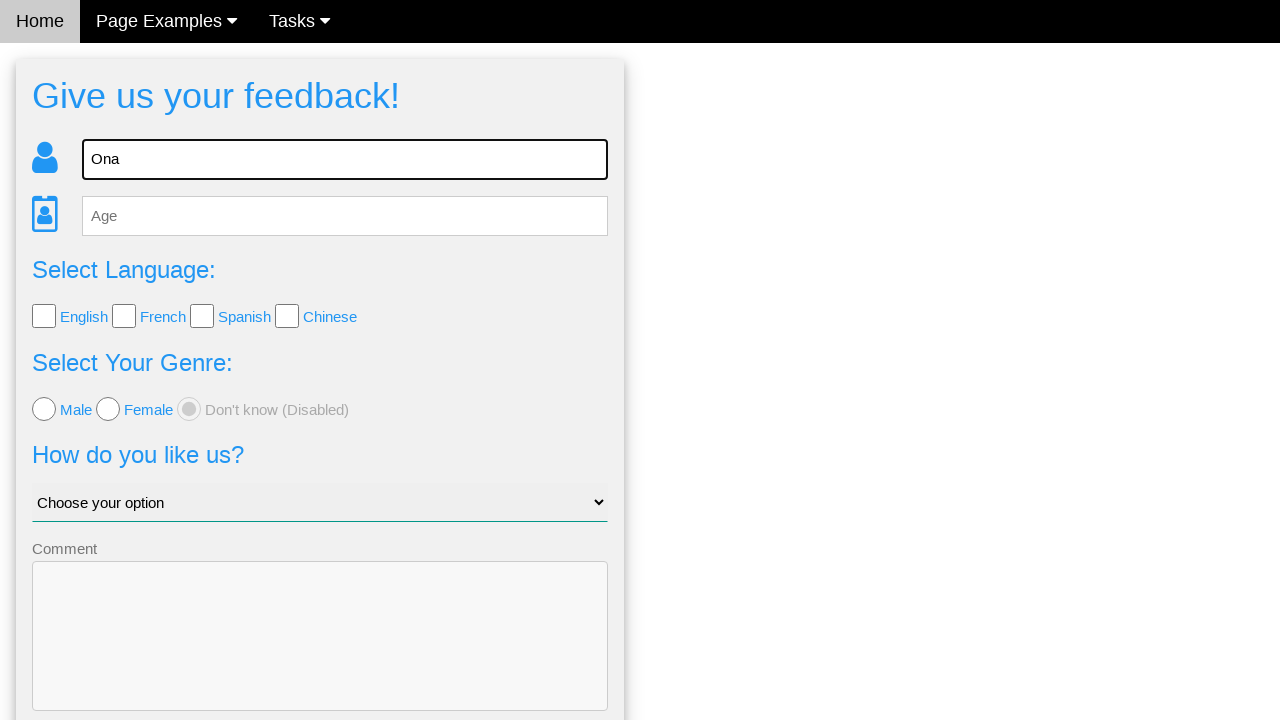

Filled age field with '22' on #fb_age
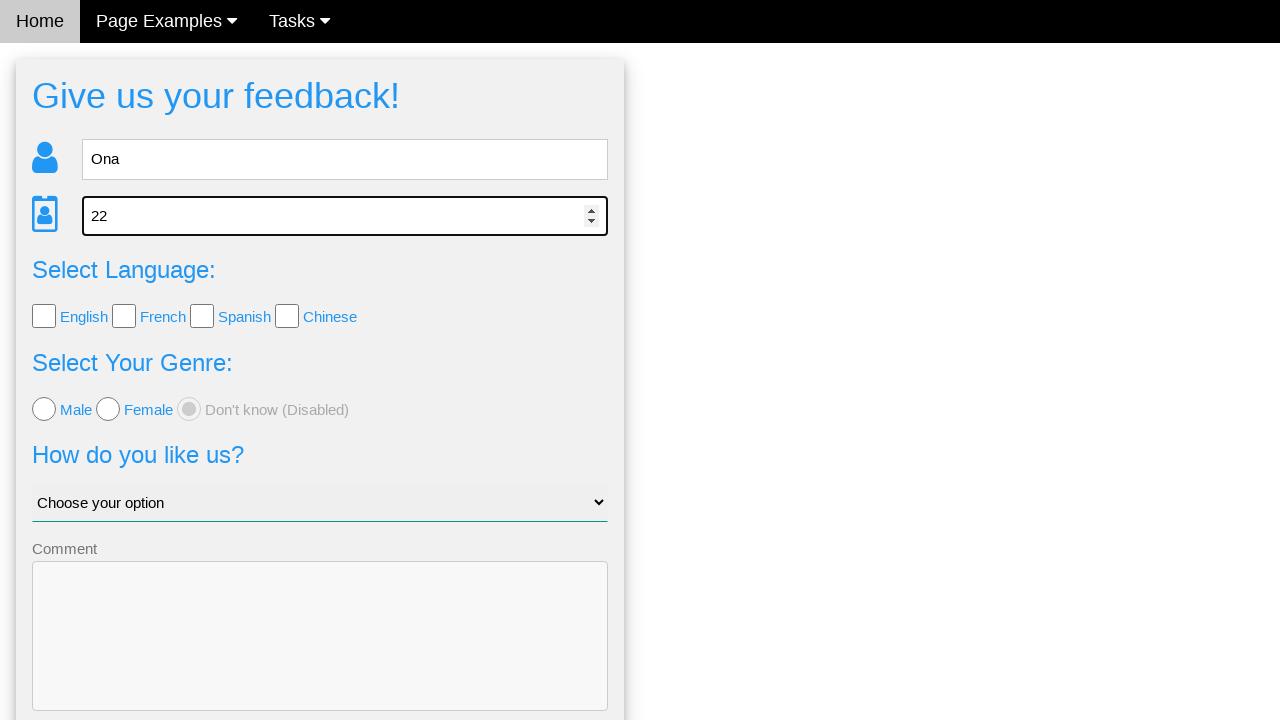

Selected 'English' language option at (44, 316) on [value='English']
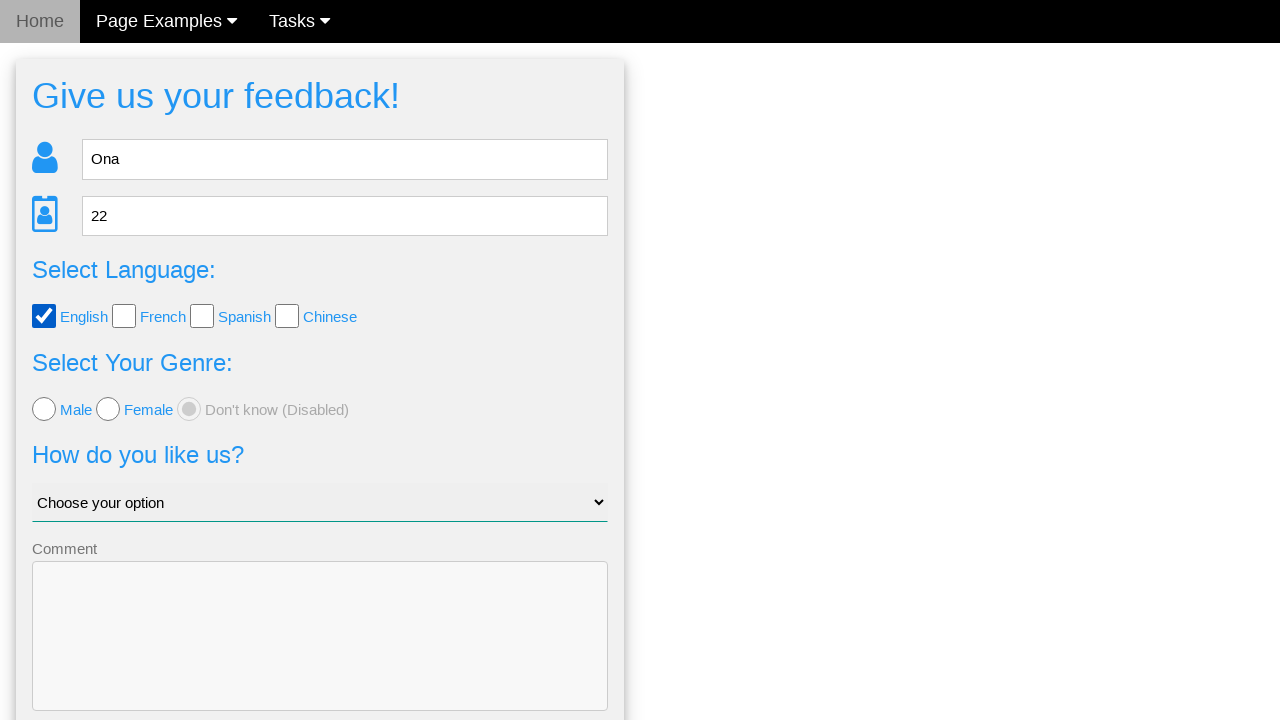

Selected 'female' gender option at (108, 409) on [value='female']
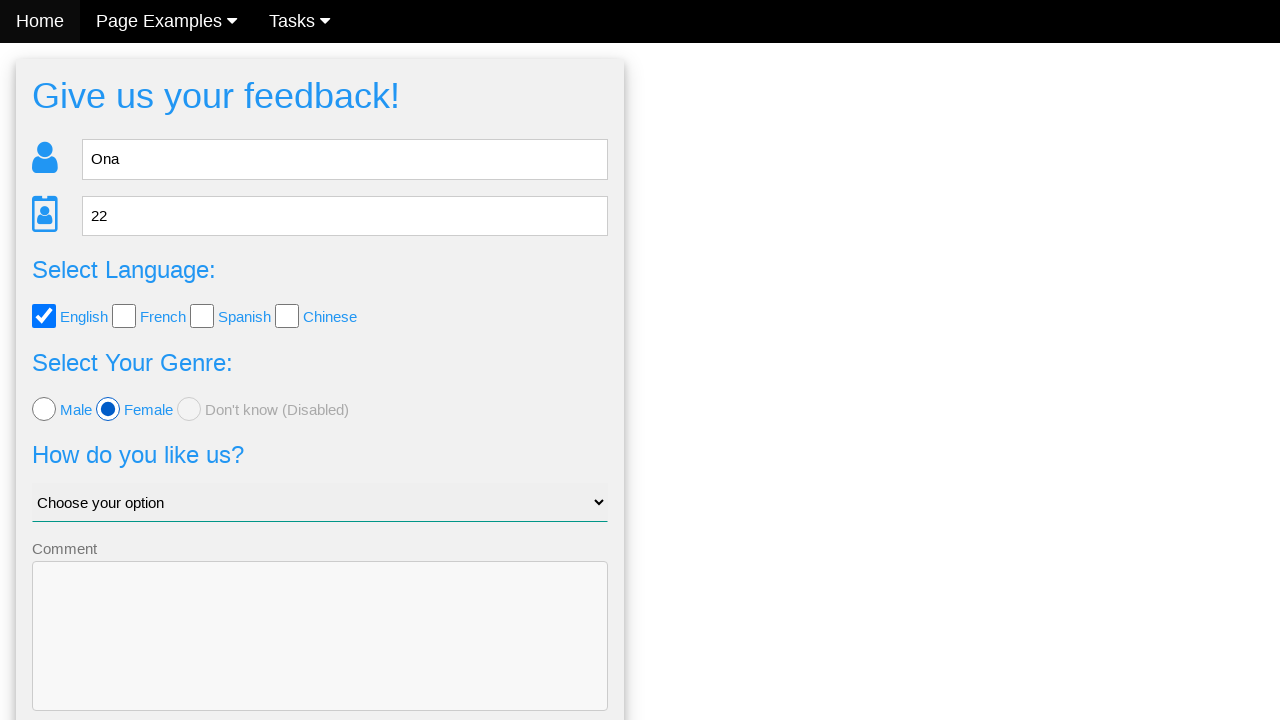

Selected 'Ok, i guess' from dropdown on #like_us
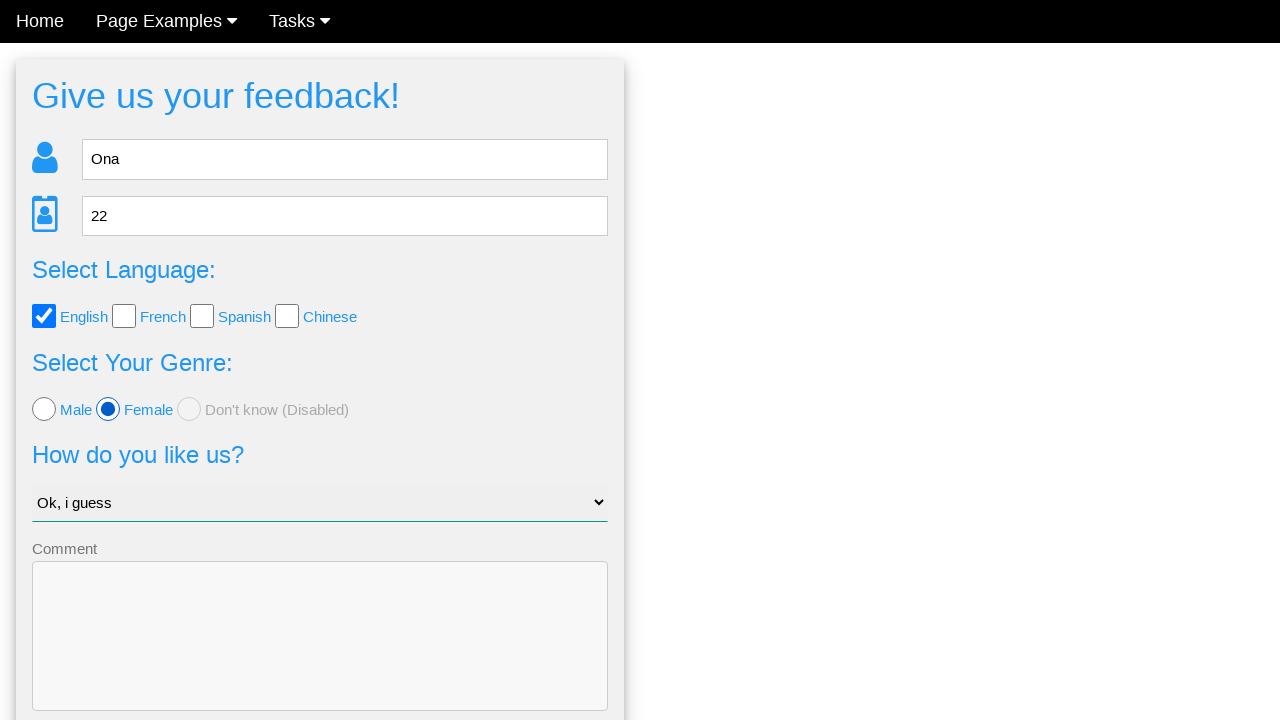

Filled comment field with 'Have a nice day!' on [name='comment']
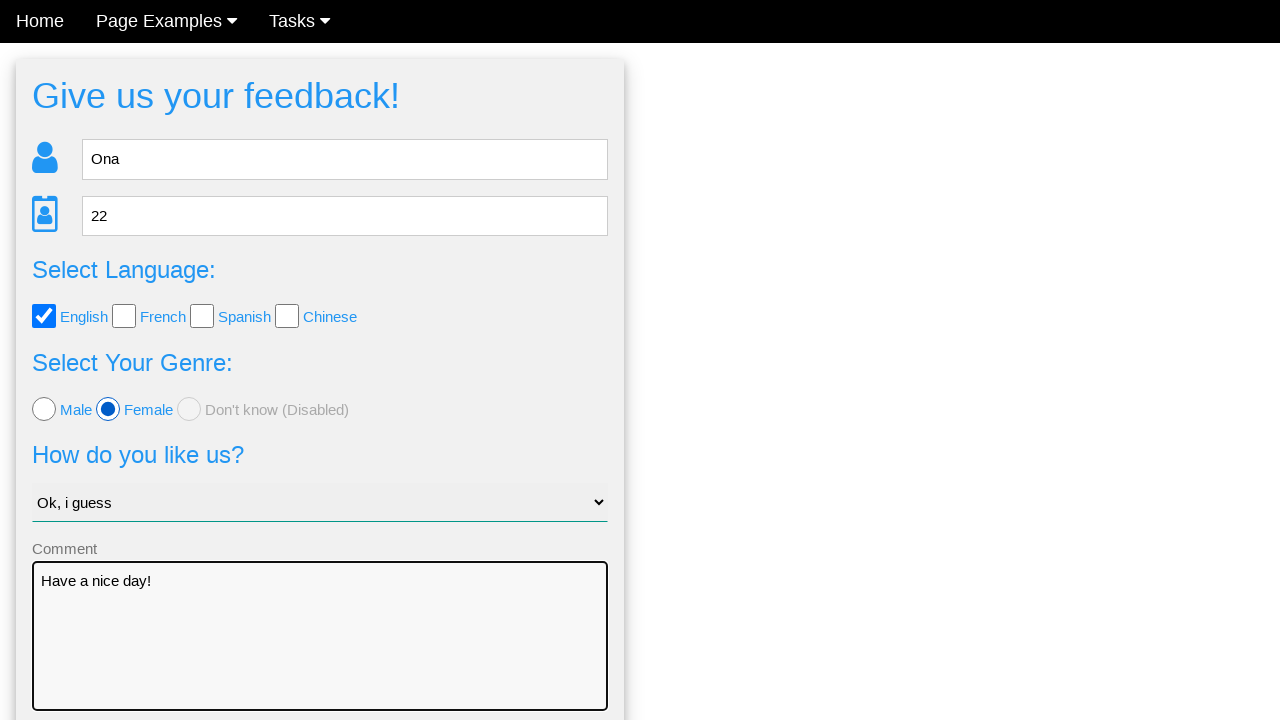

Clicked Send button to submit form at (320, 656) on button
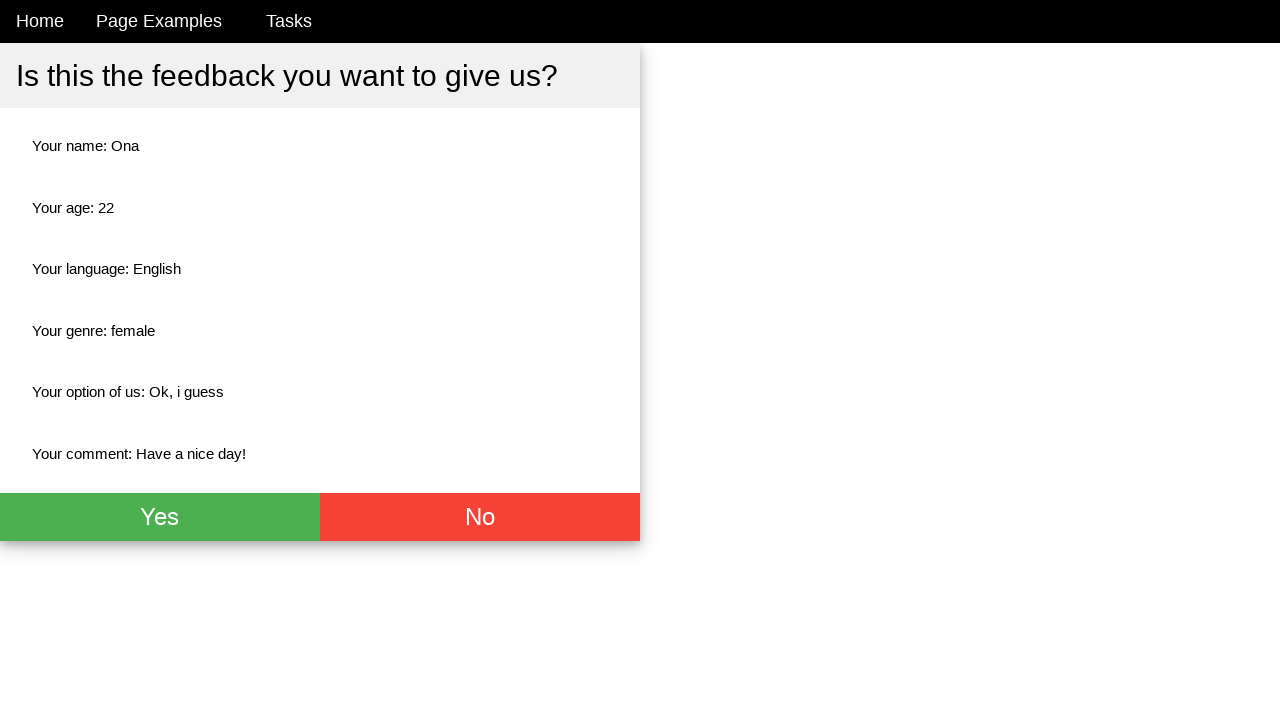

Clicked No button to go back from confirmation at (480, 517) on .w3-red
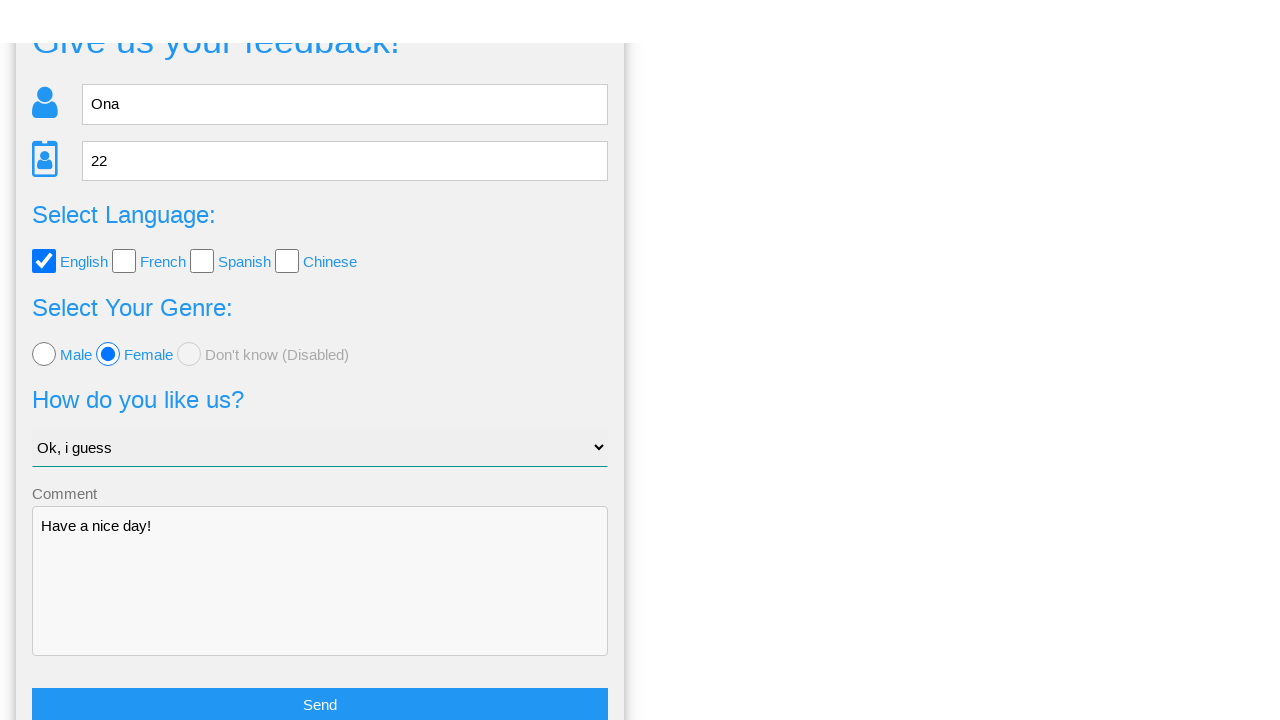

Verified name field retained 'Ona'
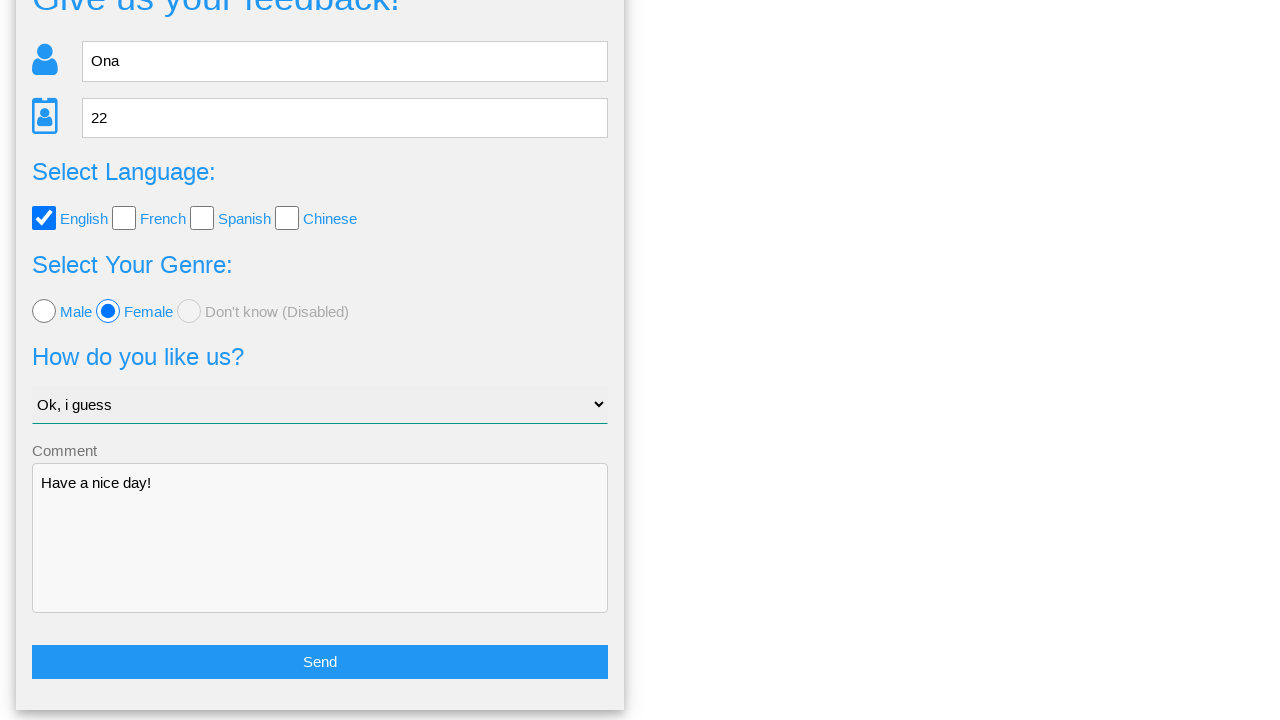

Verified age field retained '22'
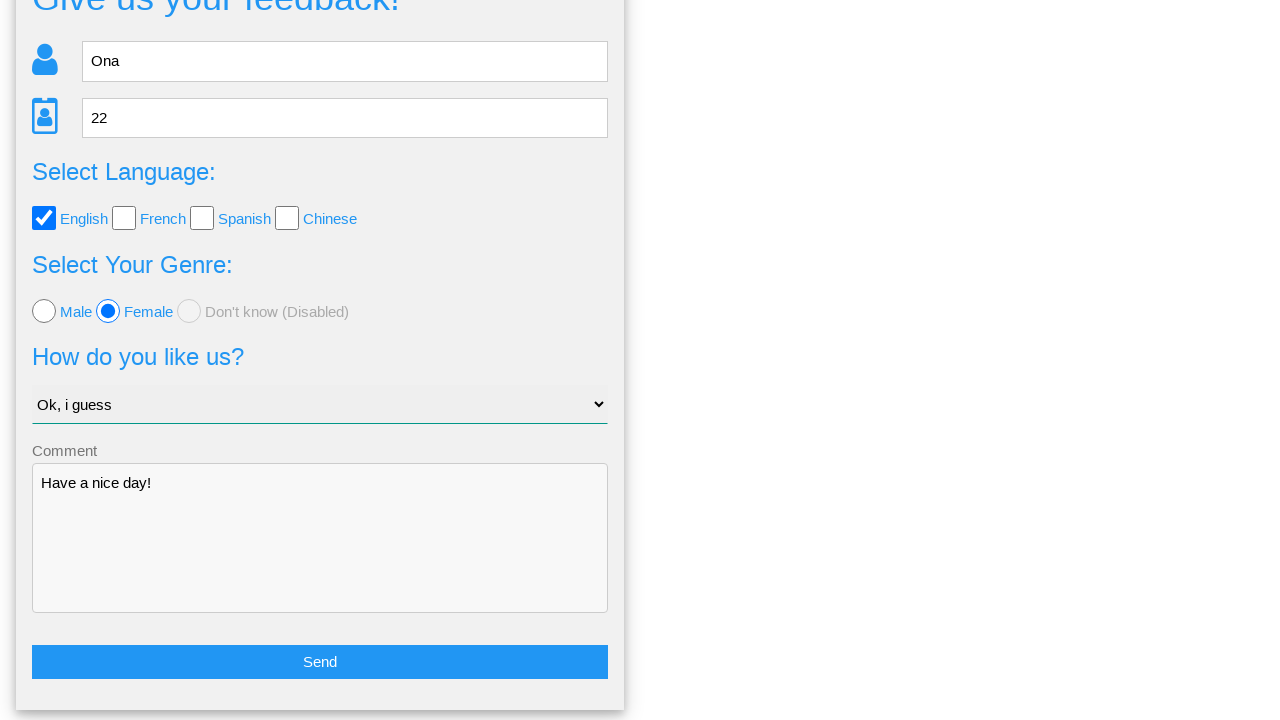

Verified 'English' language option is still checked
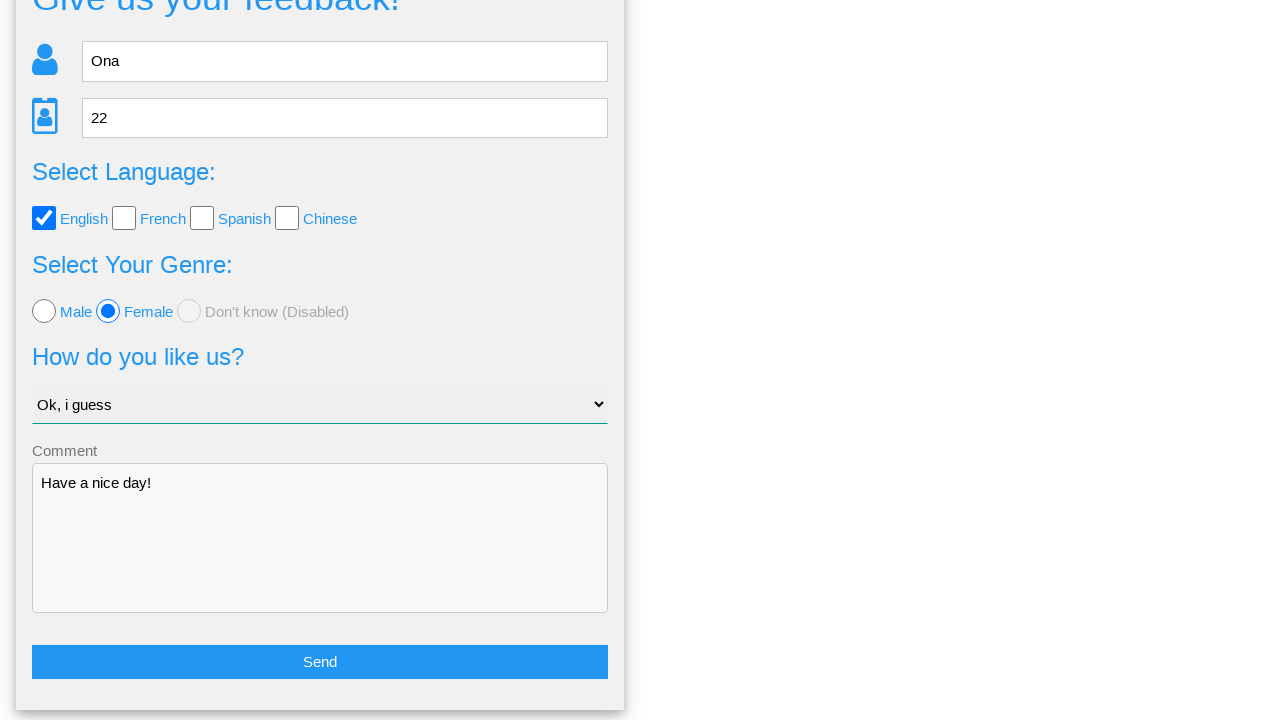

Verified 'female' gender option is still checked
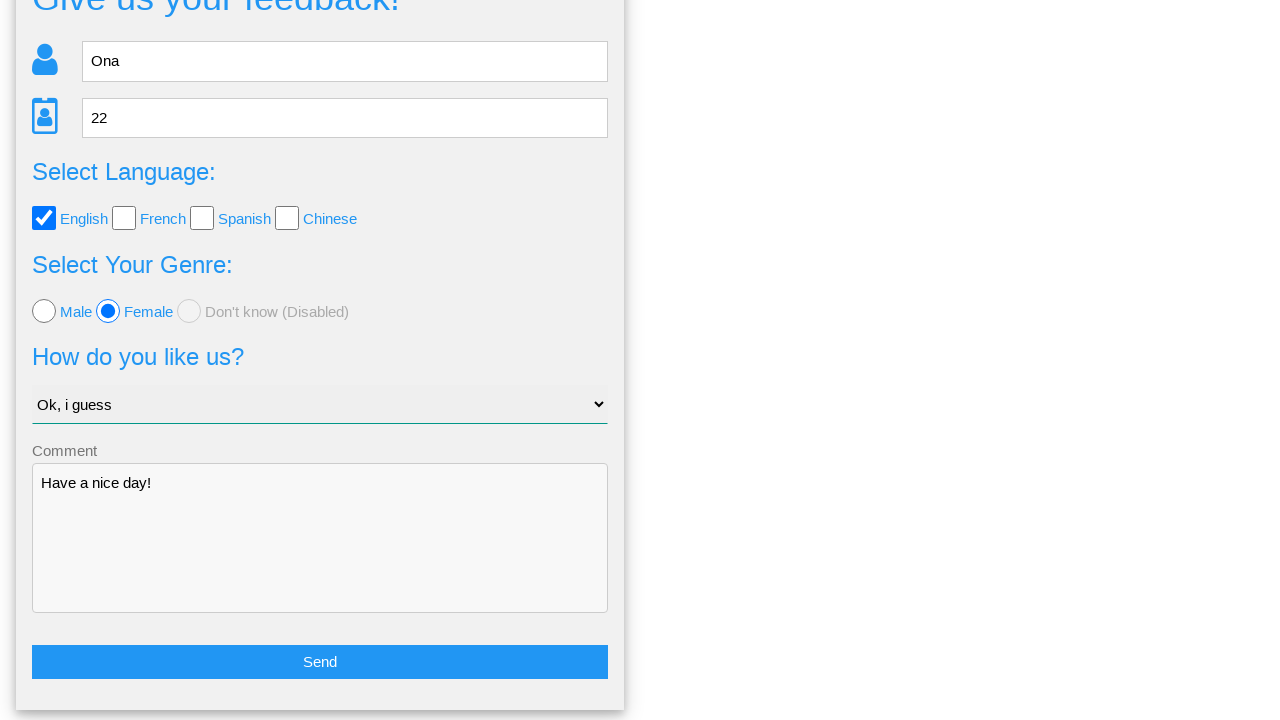

Verified dropdown retained 'Ok, i guess' selection
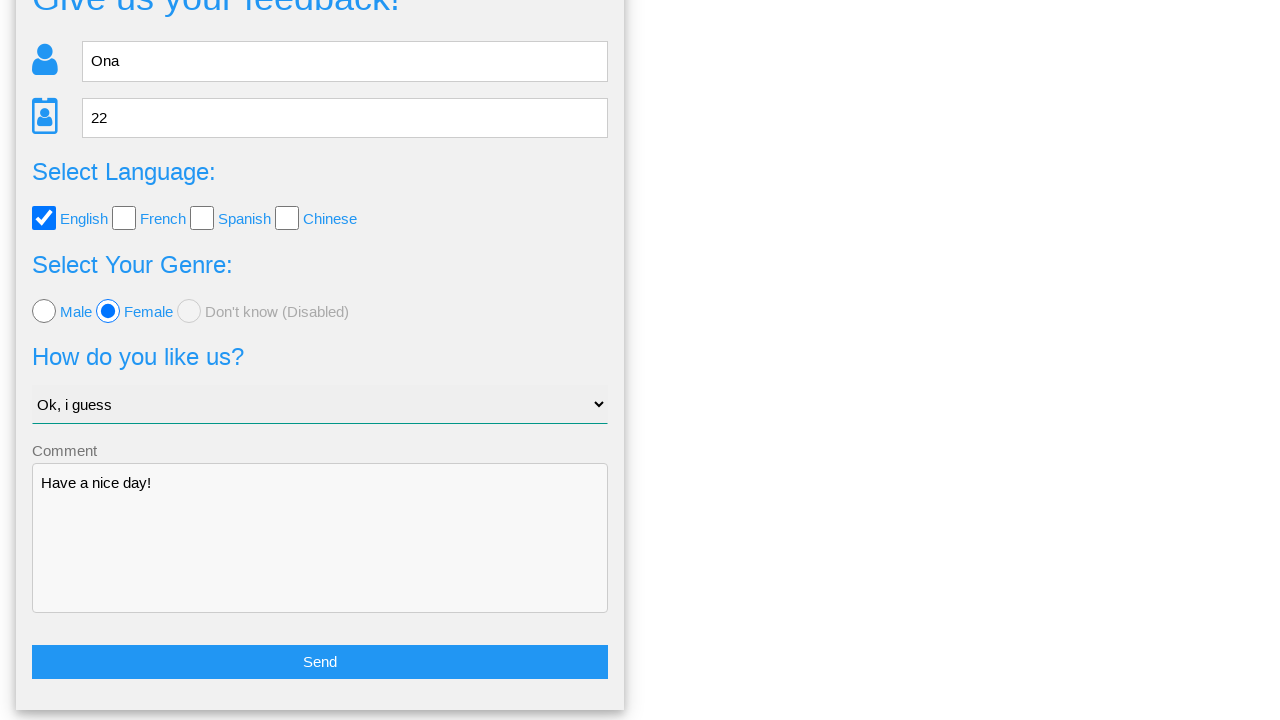

Verified comment field retained 'Have a nice day!'
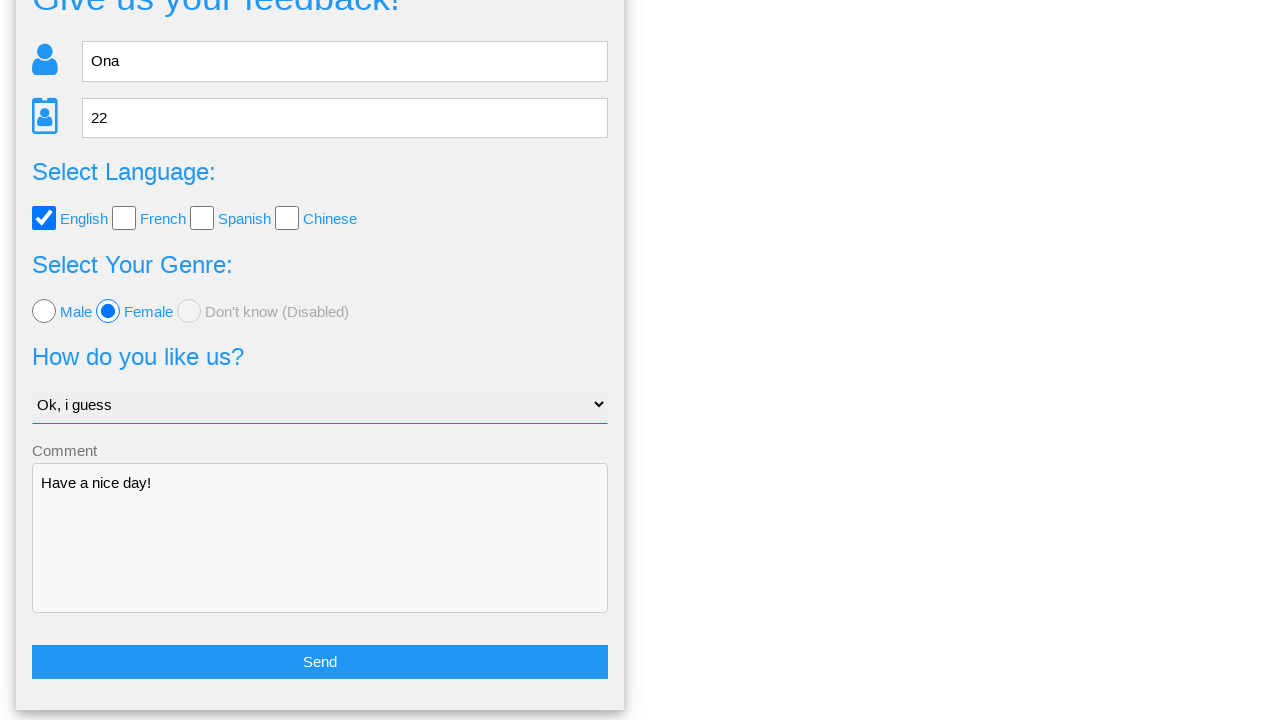

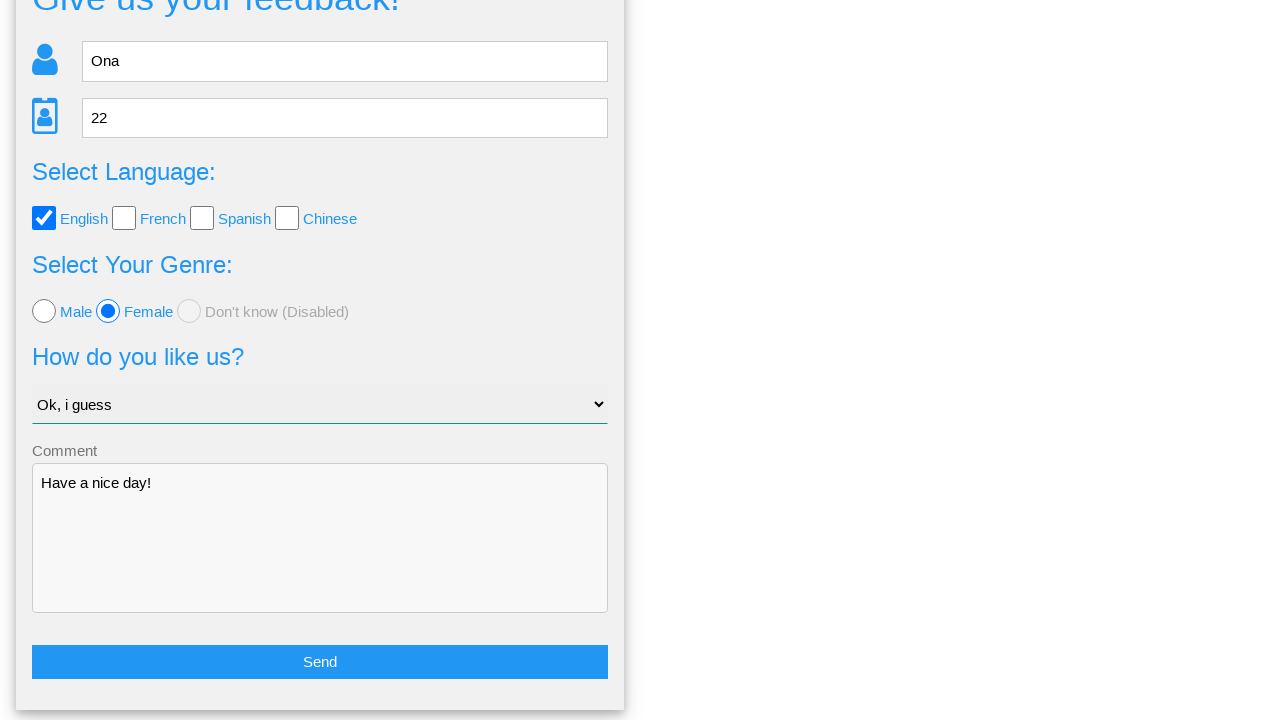